Tests search functionality with a non-matching keyword "aaaa" and verifies that search suggestions are displayed when no products match the query.

Starting URL: https://cocoonvietnam.com/

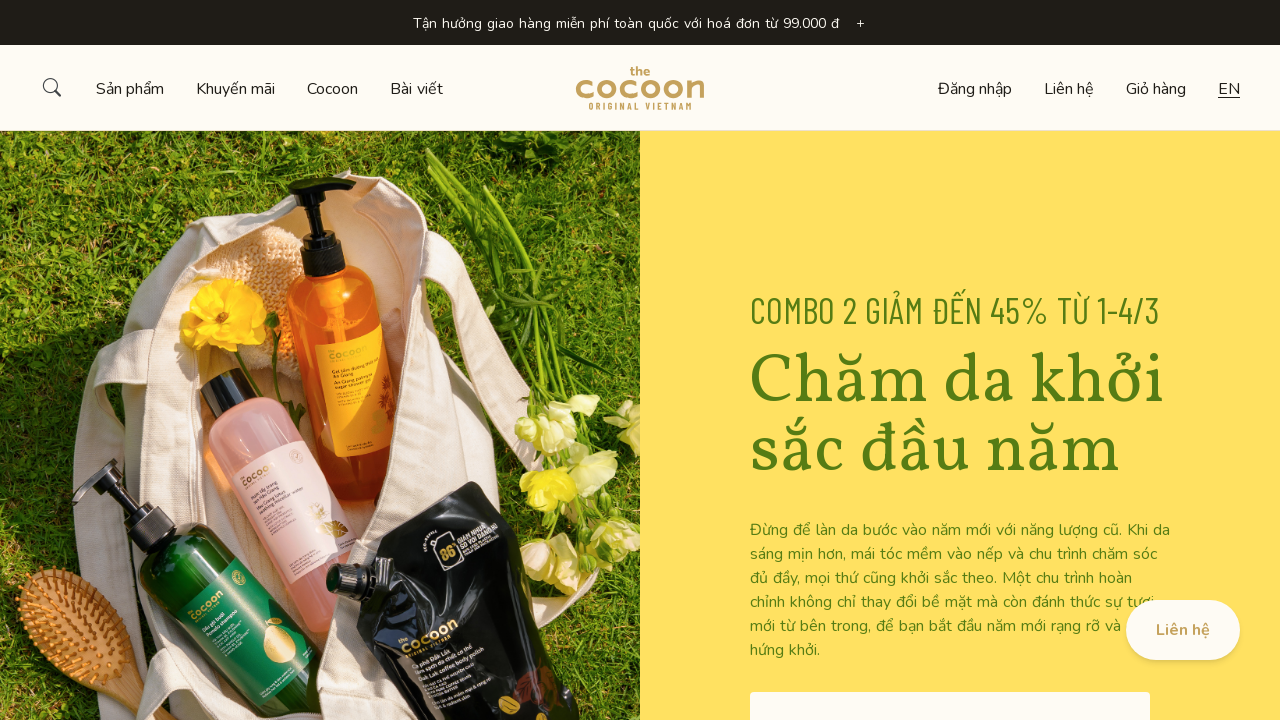

Clicked search button to open search input at (52, 88) on xpath=//*[@id='navbar']/div[3]/nav/div[1]/div/div
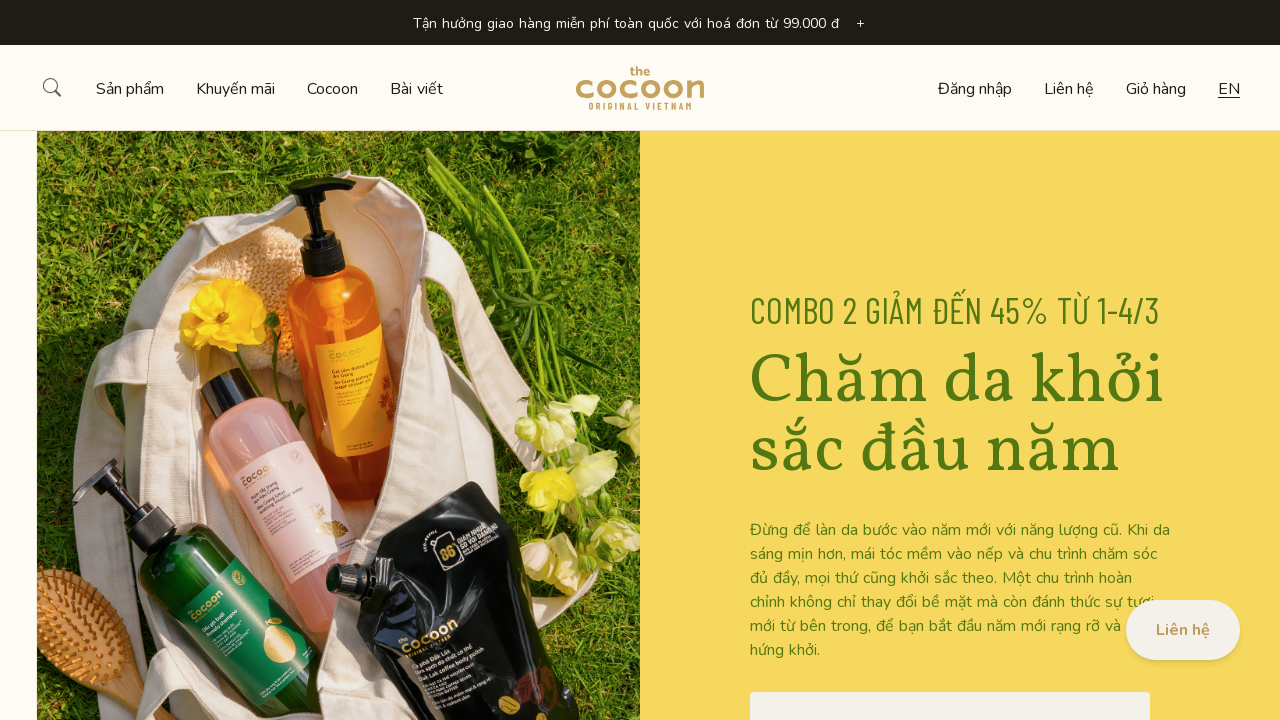

Waited for search input to appear
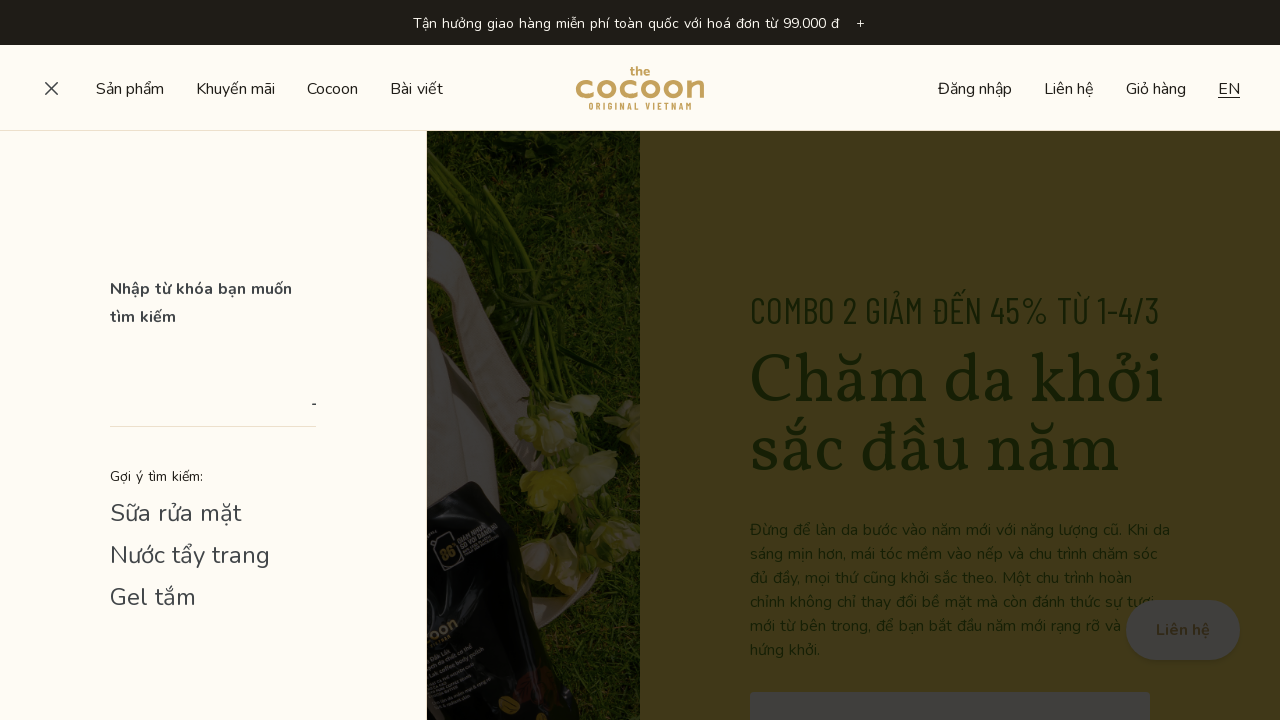

Filled search input with non-matching keyword 'aaaa' on #__layout > div > header > div:nth-child(2) > div.hidden.lg\:block > nav > div:n
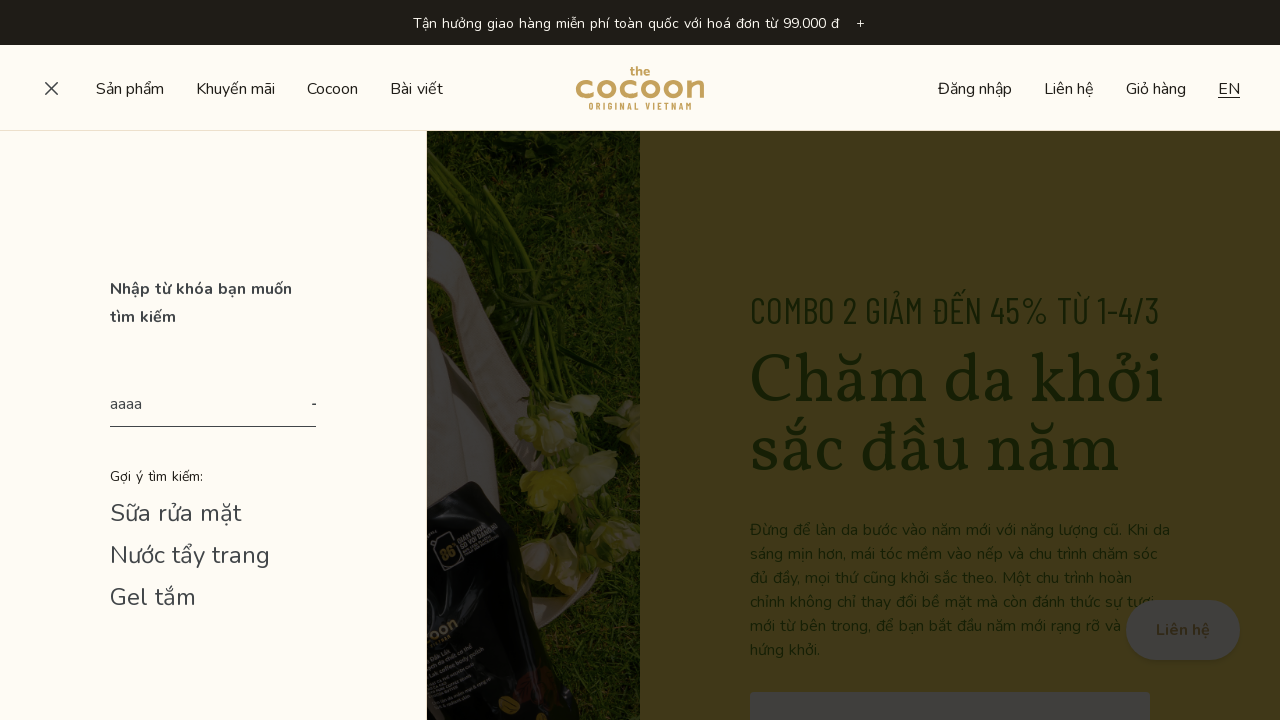

Waited for search results to load
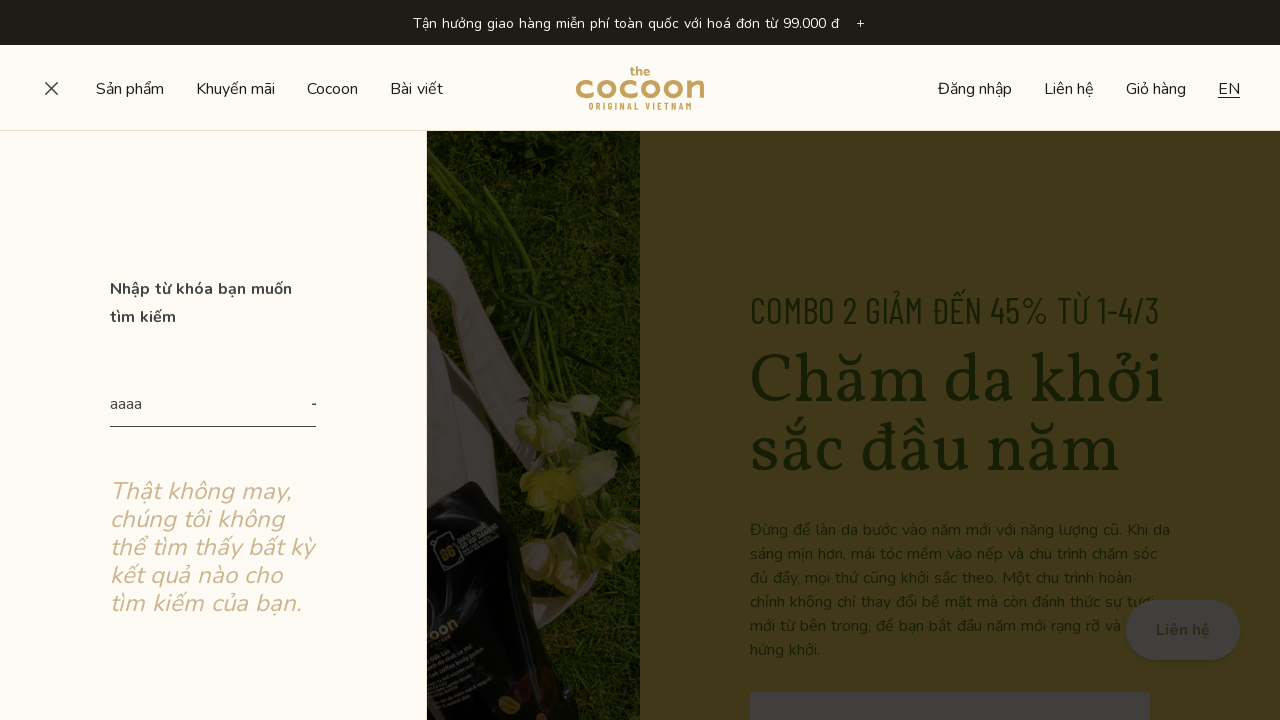

Verified search suggestions appear for no matching results
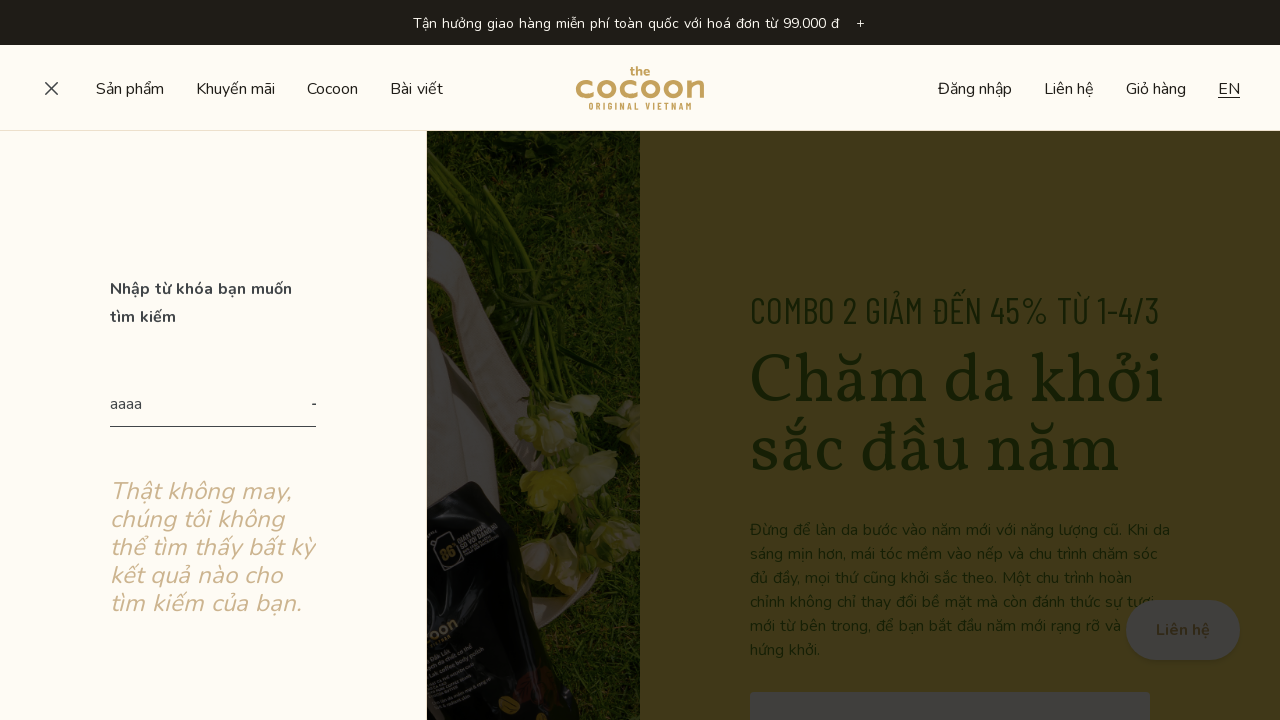

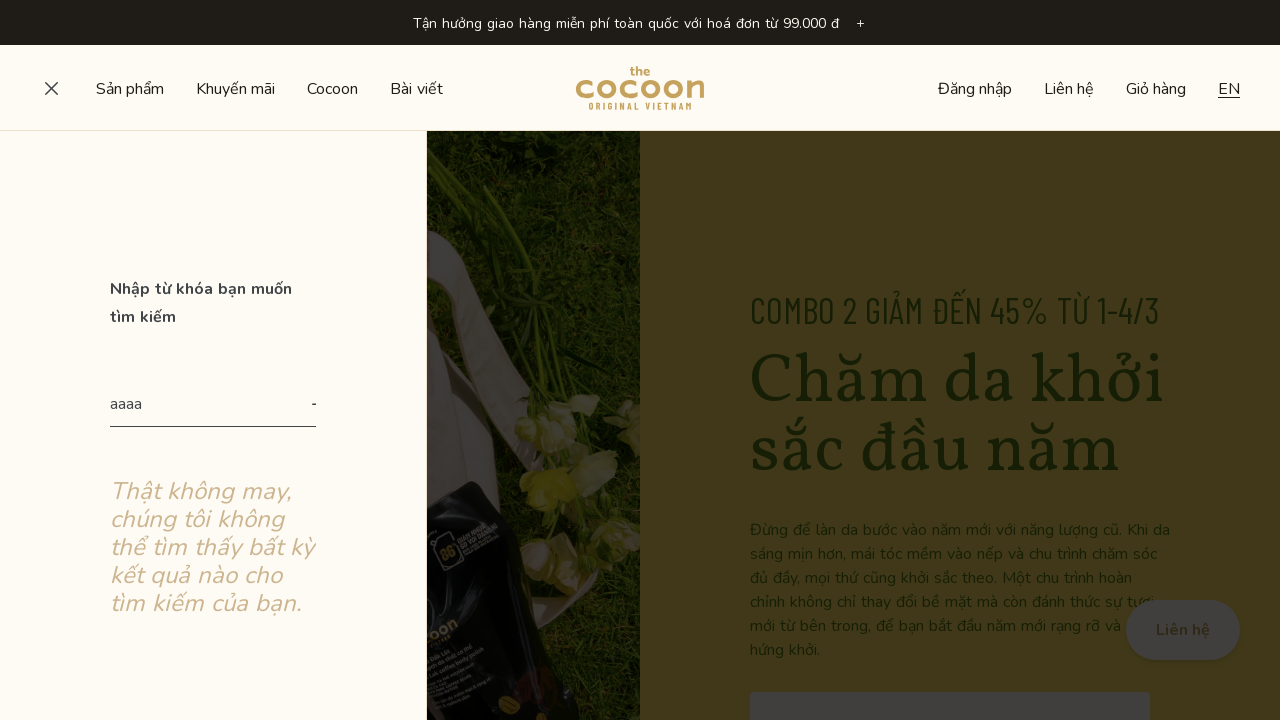